Navigates to Java online website and verifies the home page title

Starting URL: http://java-online.ru/

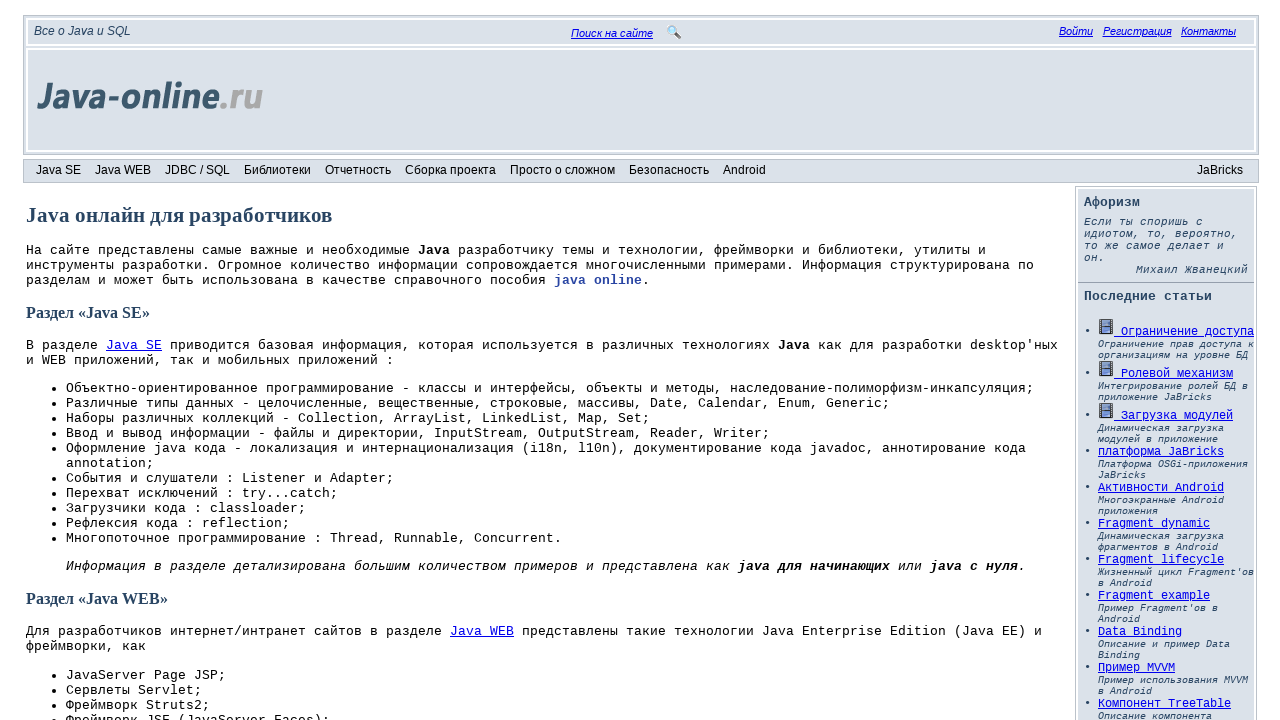

Navigated to Java online website (http://java-online.ru/)
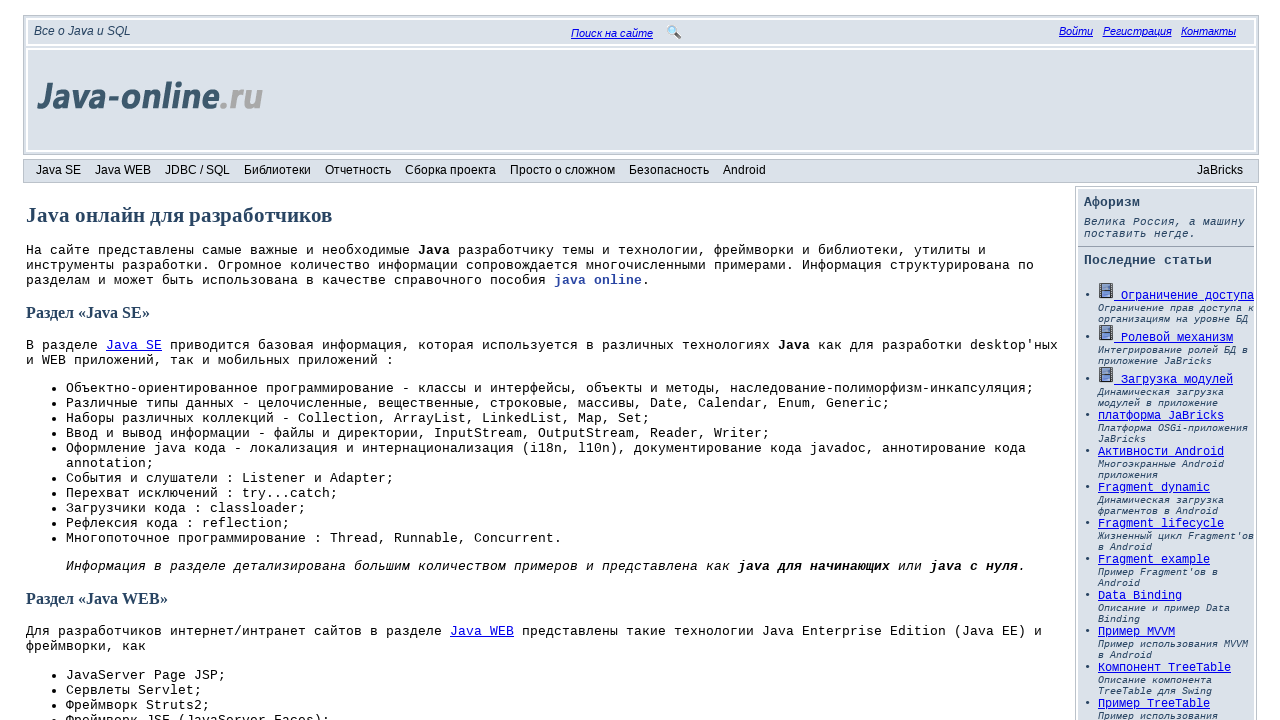

Login link is visible, confirming page load
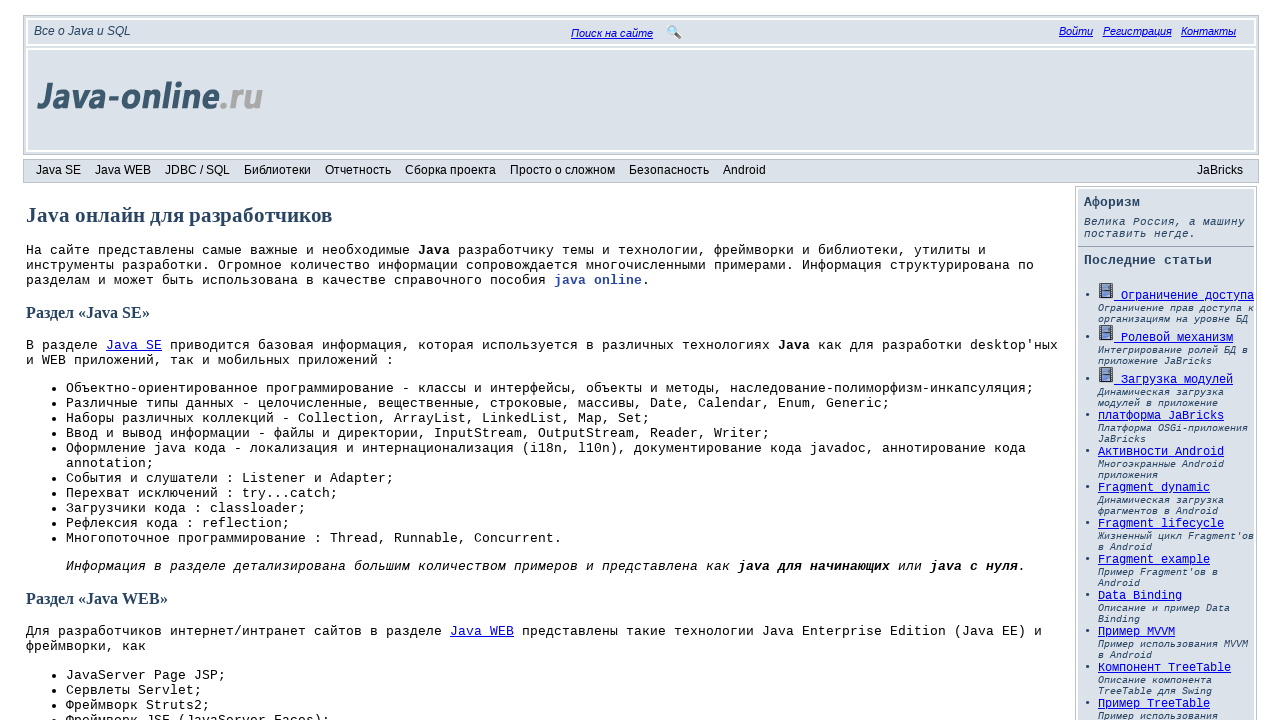

Verified home page title matches expected: 'Java онлайн для разработчиков'
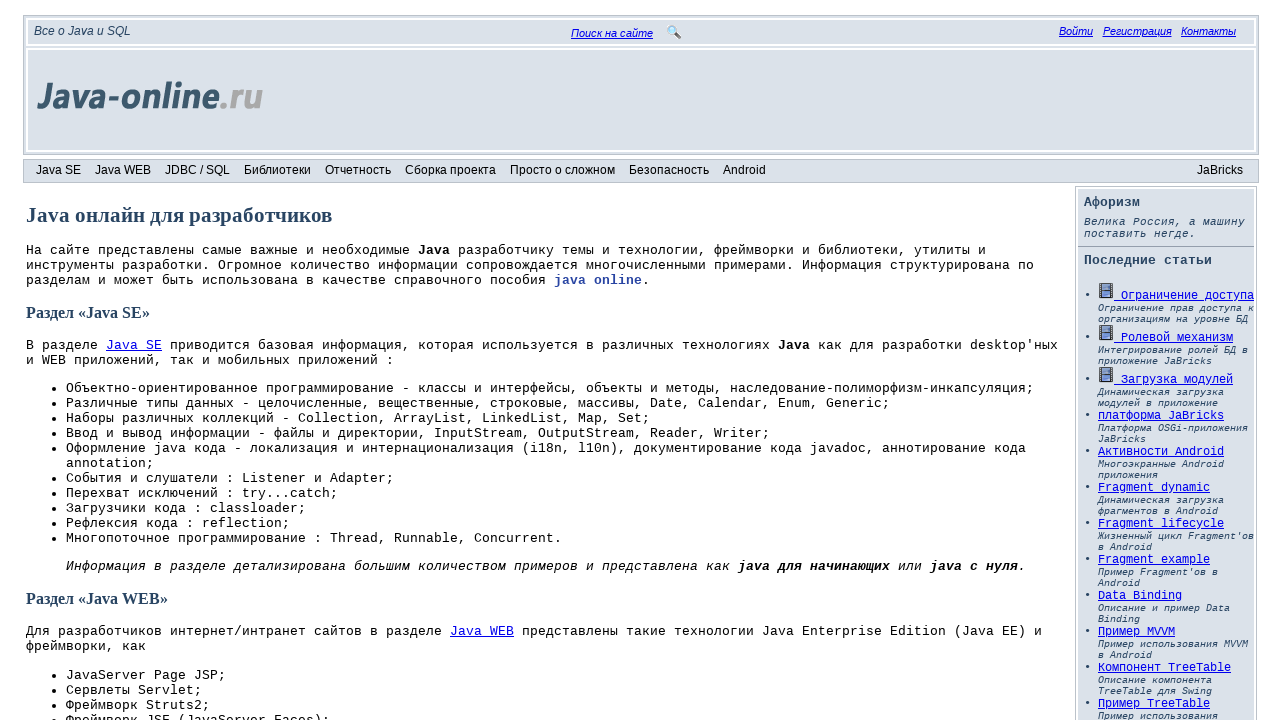

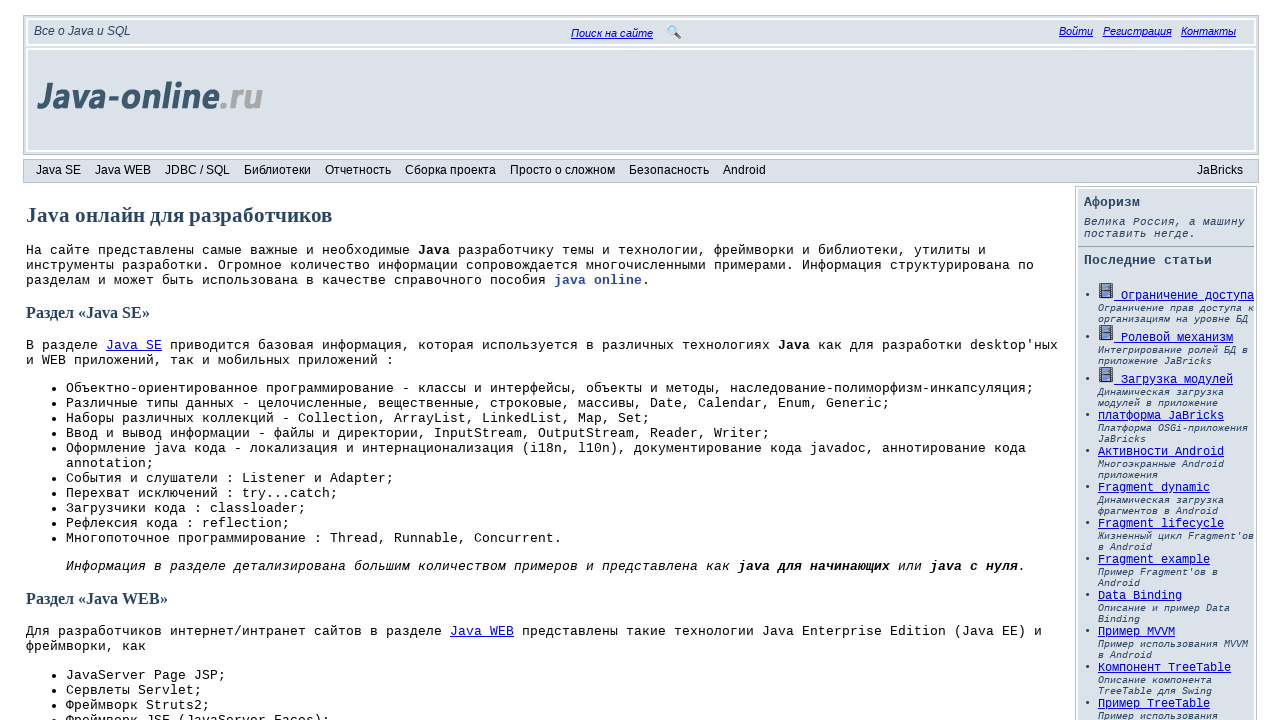